Tests double-click functionality on a button element on a demo page

Starting URL: http://only-testing-blog.blogspot.in/2014/09/selectable.html

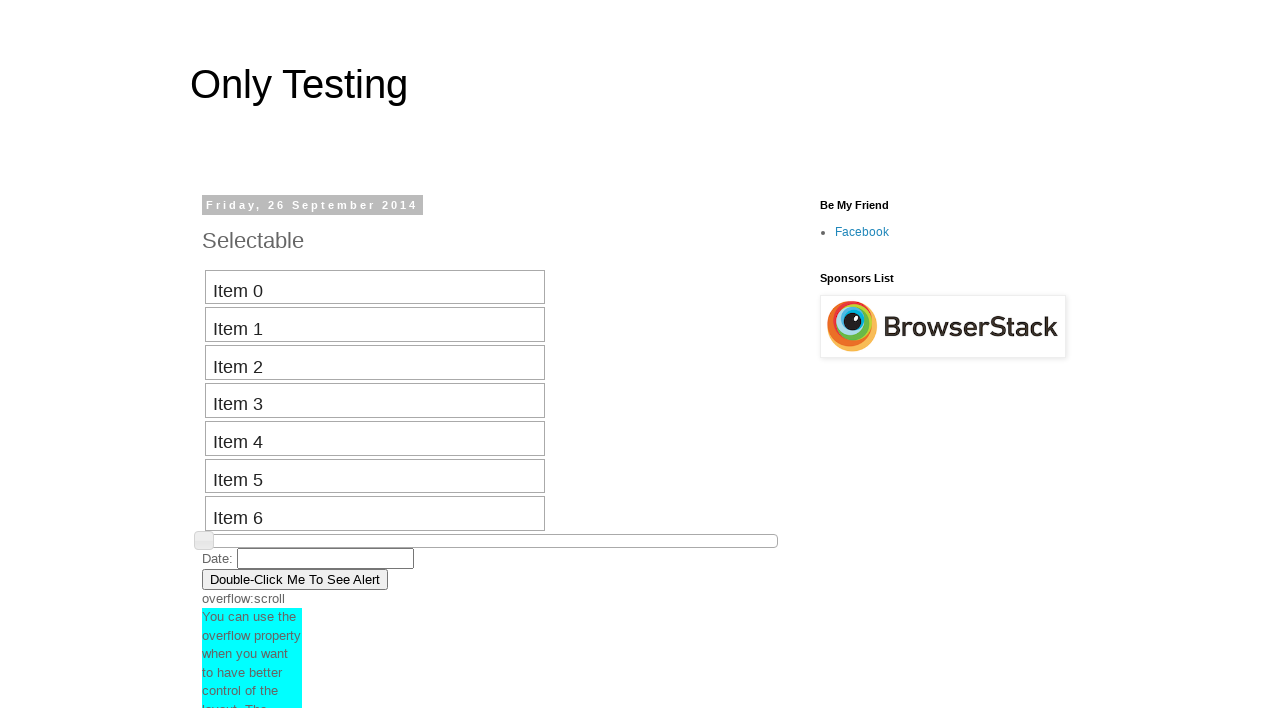

Double-clicked the button element at (295, 579) on xpath=.//*[@id='post-body-7297556448793668582']/div[1]/button
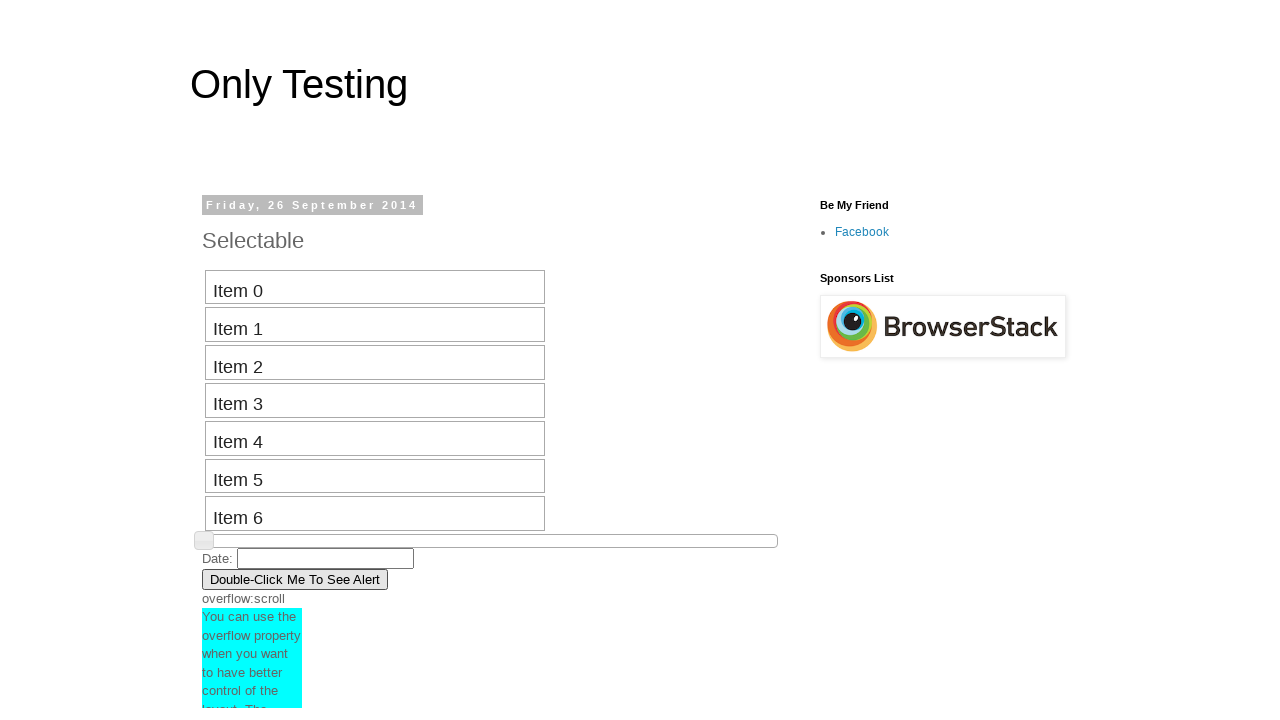

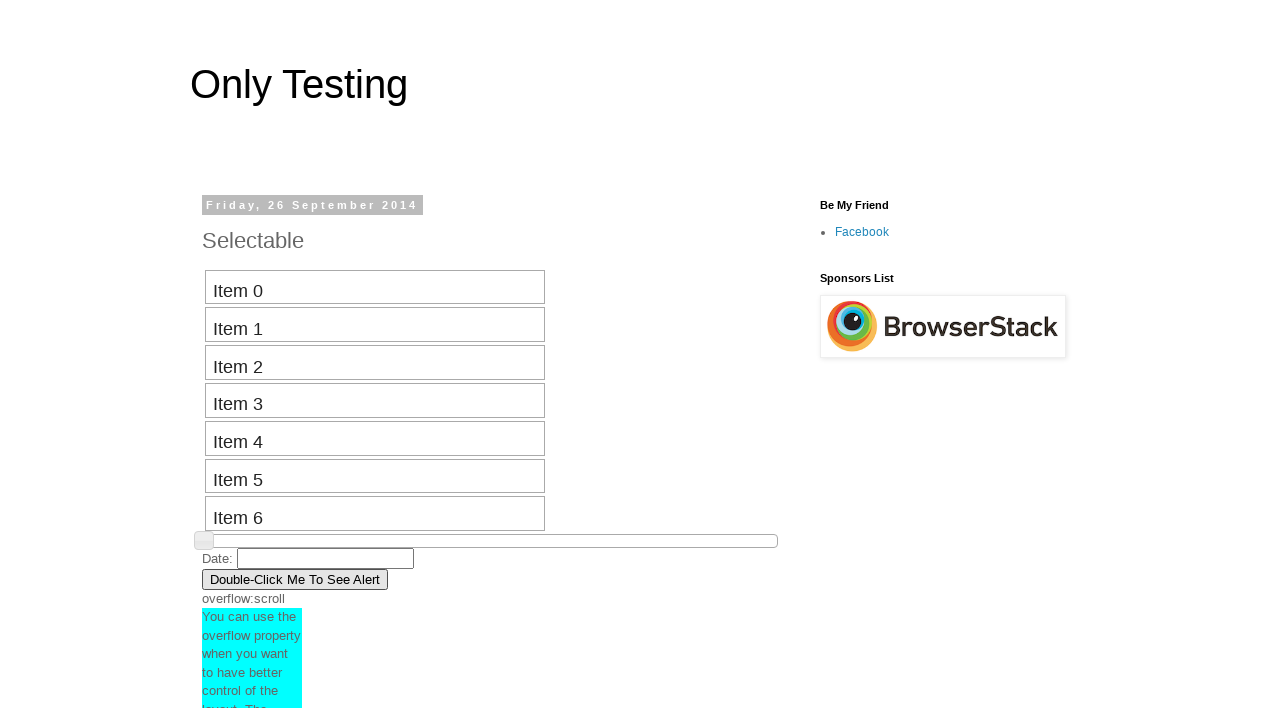